Tests the Elements section of DemoQA by navigating to the Text Box form, filling in username and email fields, and submitting the form

Starting URL: https://demoqa.com

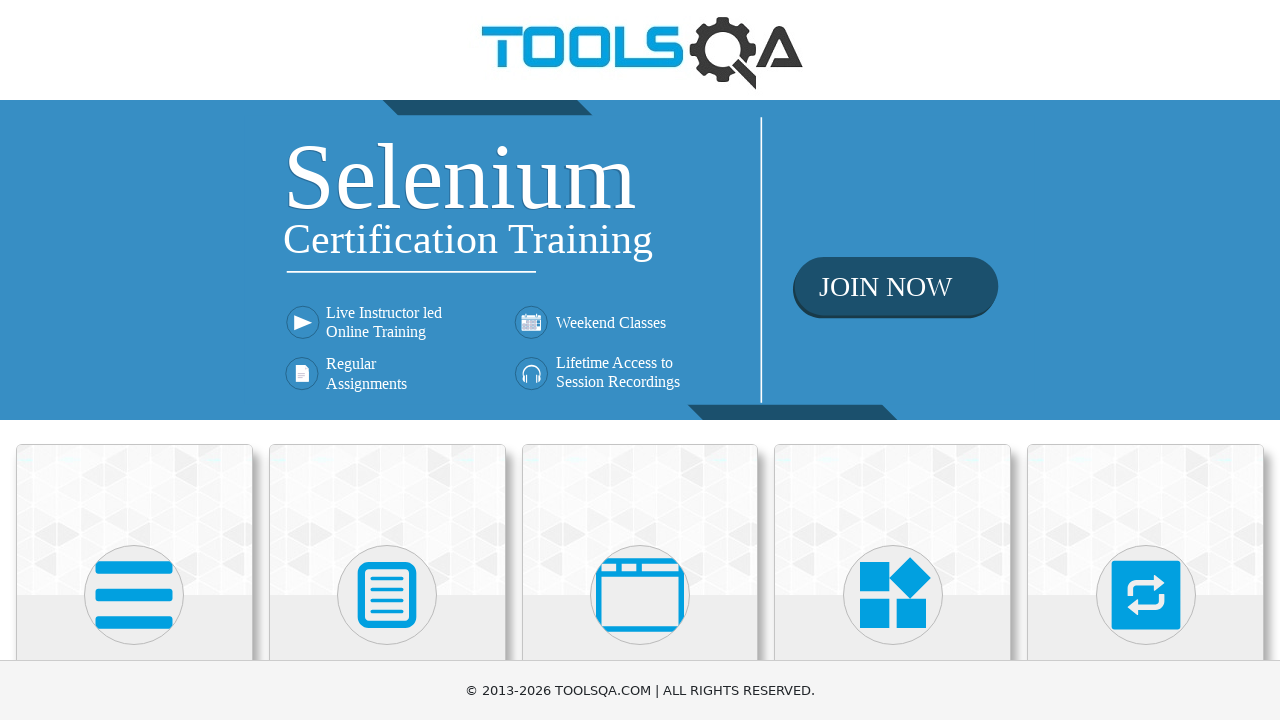

Clicked on Elements menu item at (134, 360) on xpath=//h5[normalize-space()='Elements']
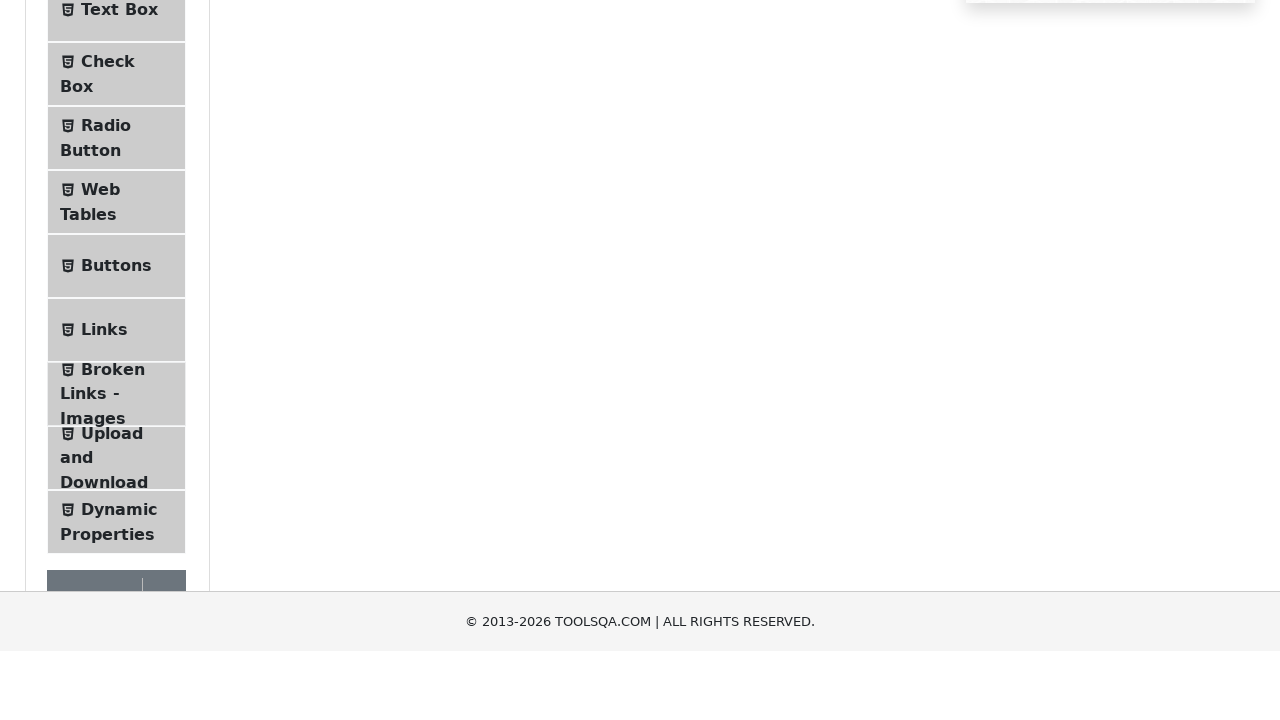

Clicked on Text Box submenu item at (116, 261) on #item-0
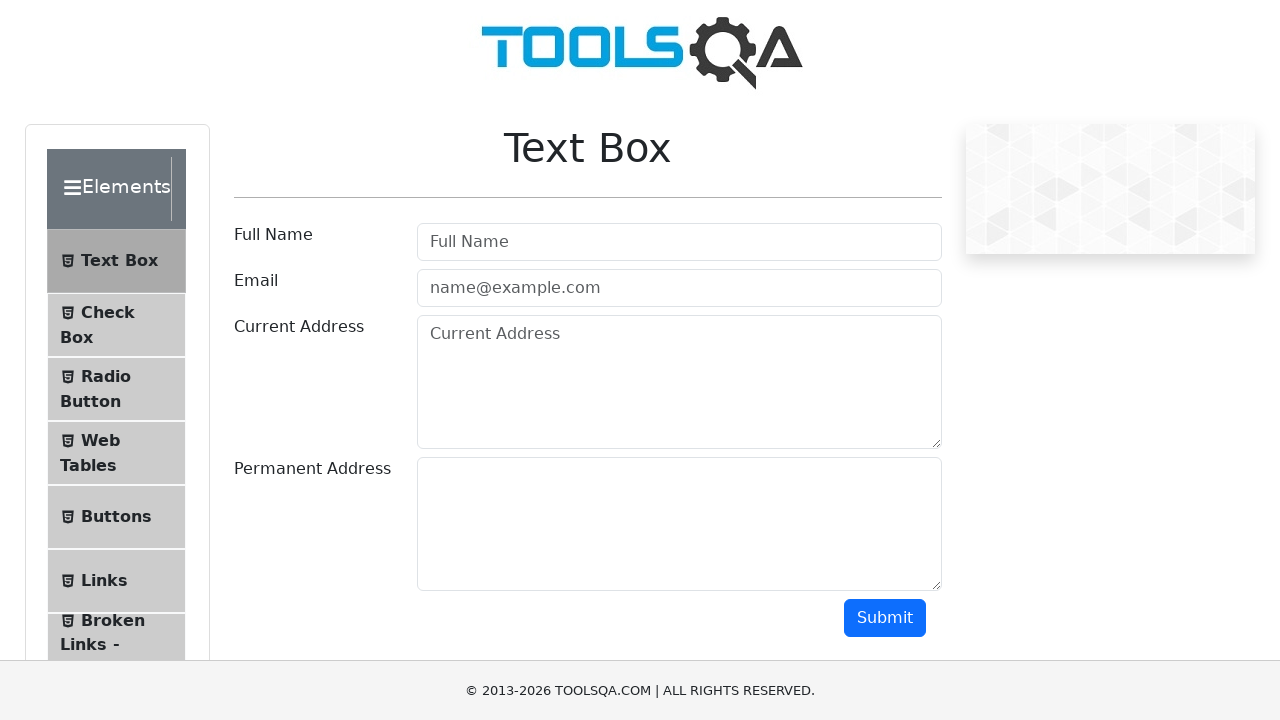

Filled username field with 'TestUser2024' on #userName
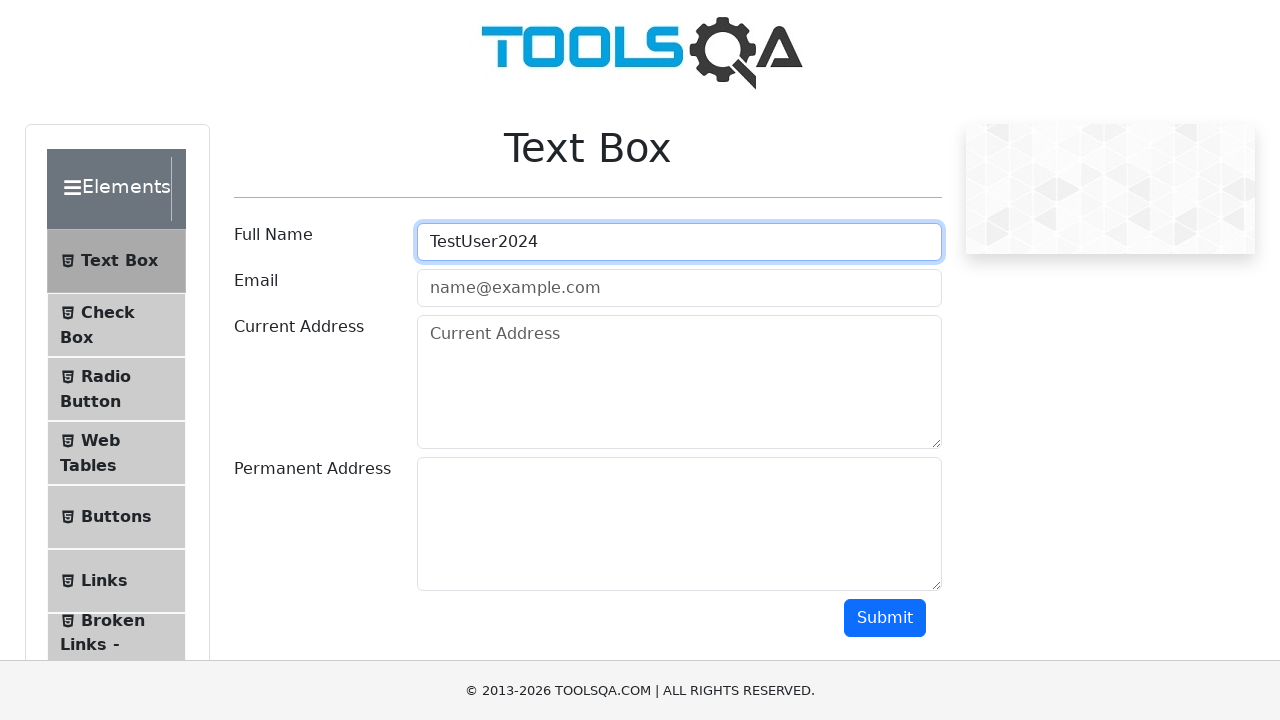

Filled email field with 'testuser2024@example.com' on #userEmail
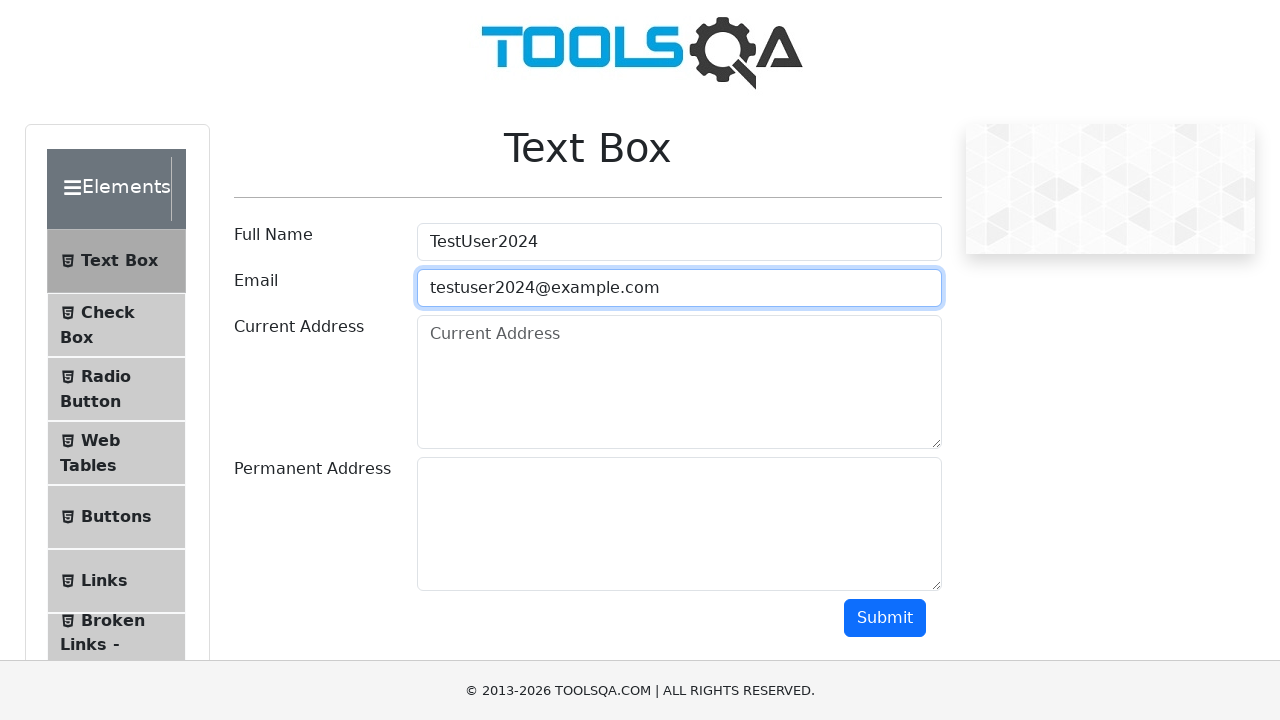

Clicked submit button to submit the form at (885, 618) on #submit
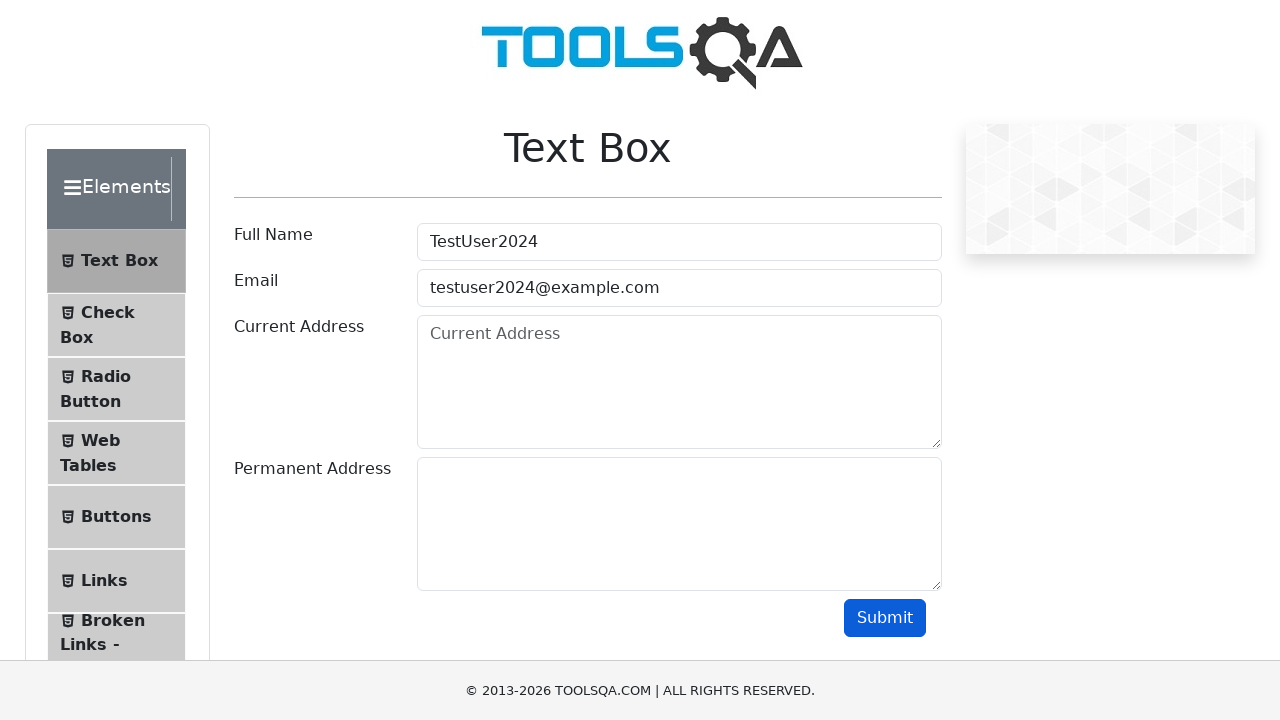

Waited for form submission to complete
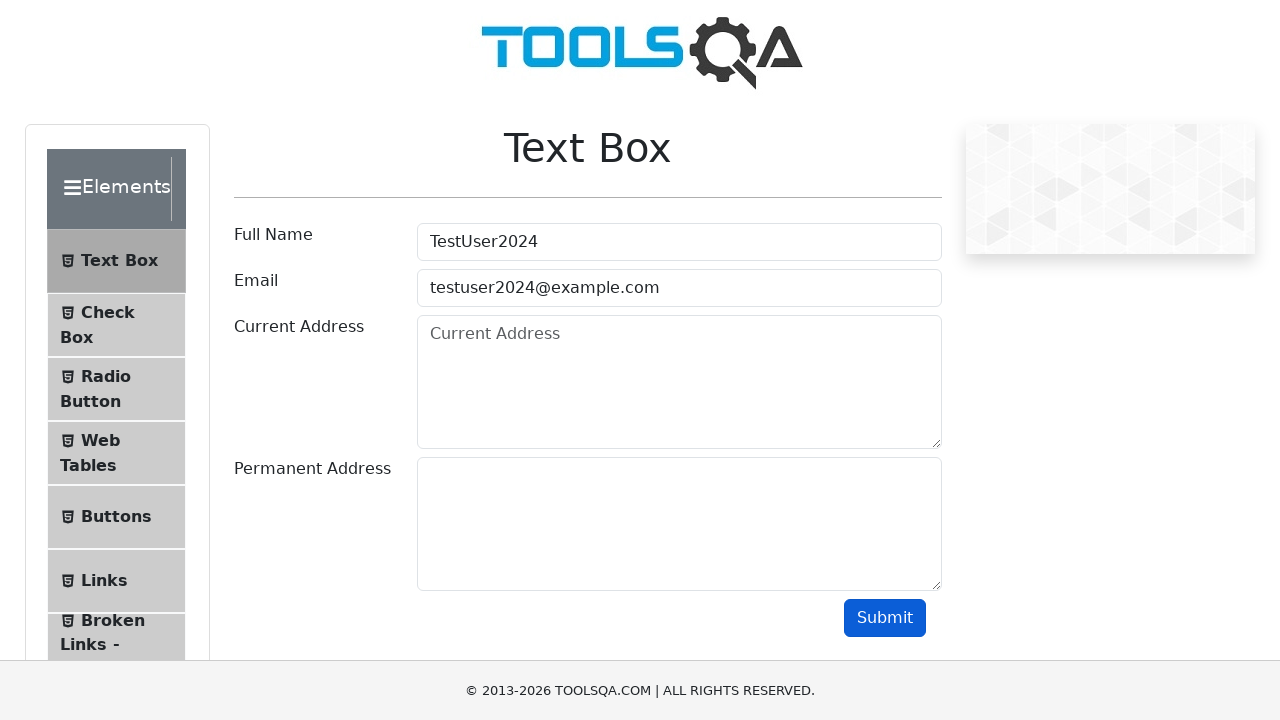

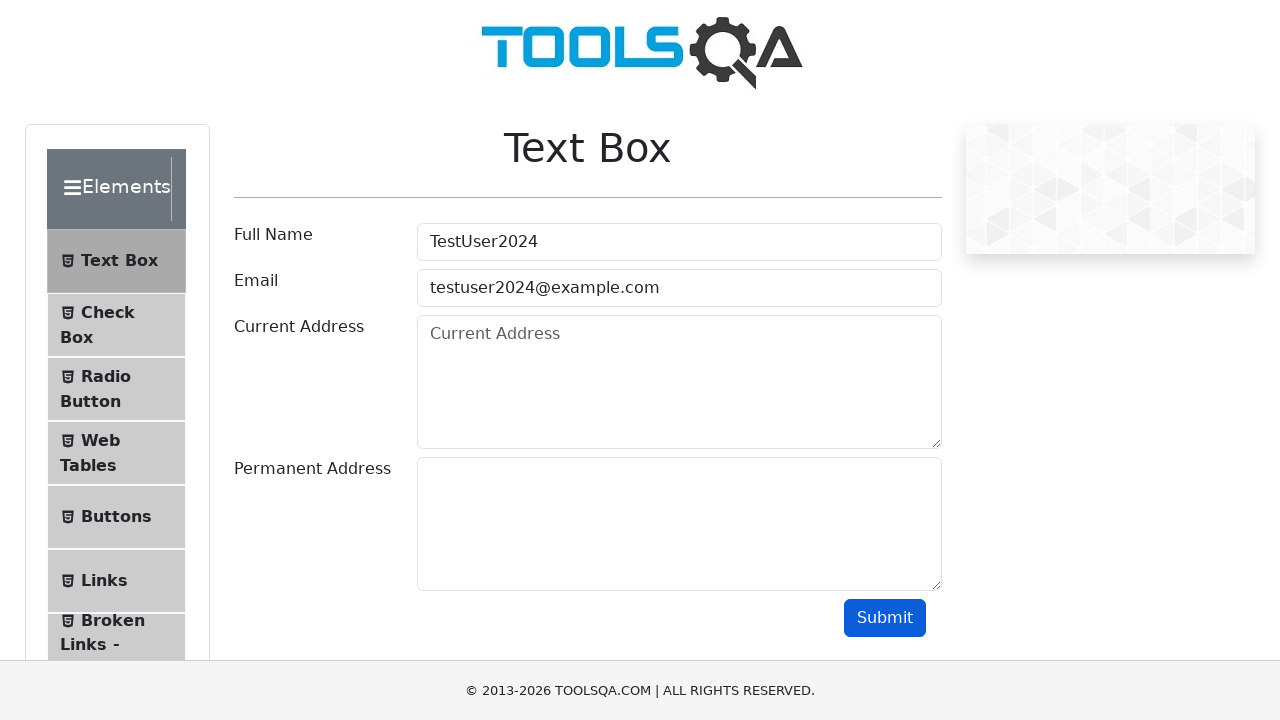